Tests the source location autocomplete functionality on the APSRTC bus booking website by typing "Hyderabad" and selecting from the dropdown suggestions using keyboard navigation.

Starting URL: https://www.apsrtconline.in/oprs-web/

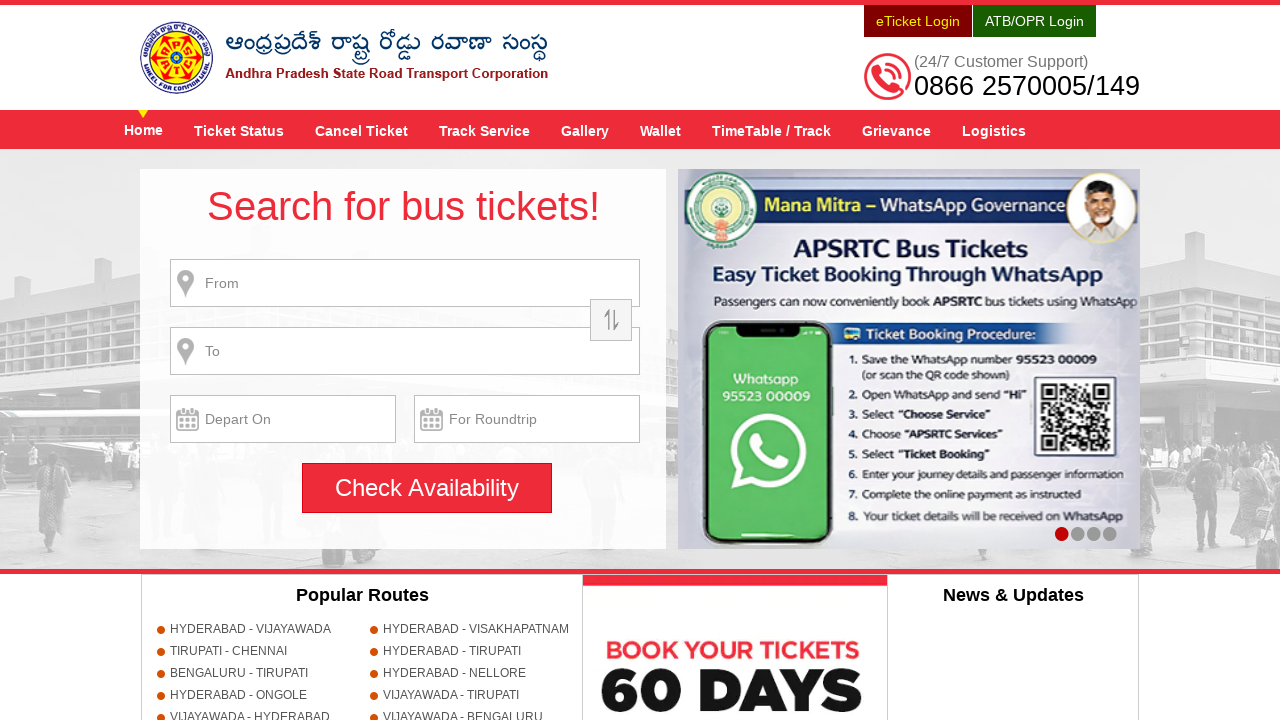

Filled source location field with 'Hyderabad' on #fromPlaceName
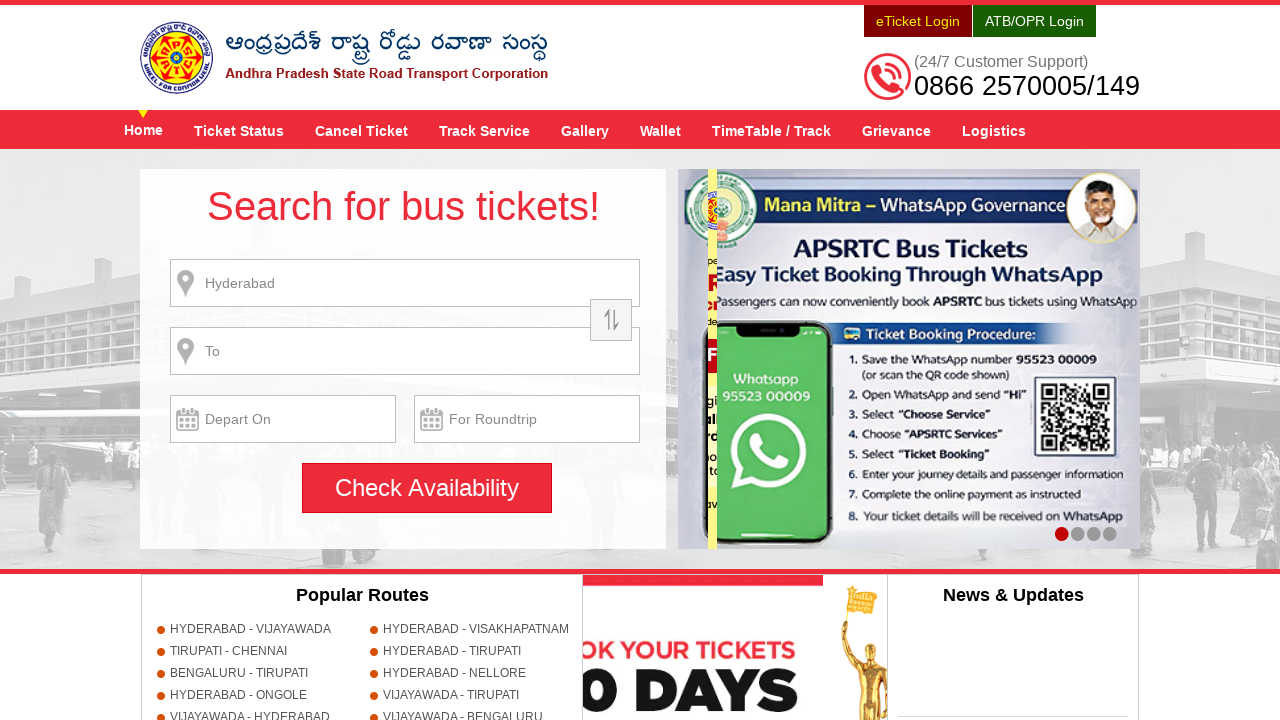

Waited for autocomplete suggestions to appear
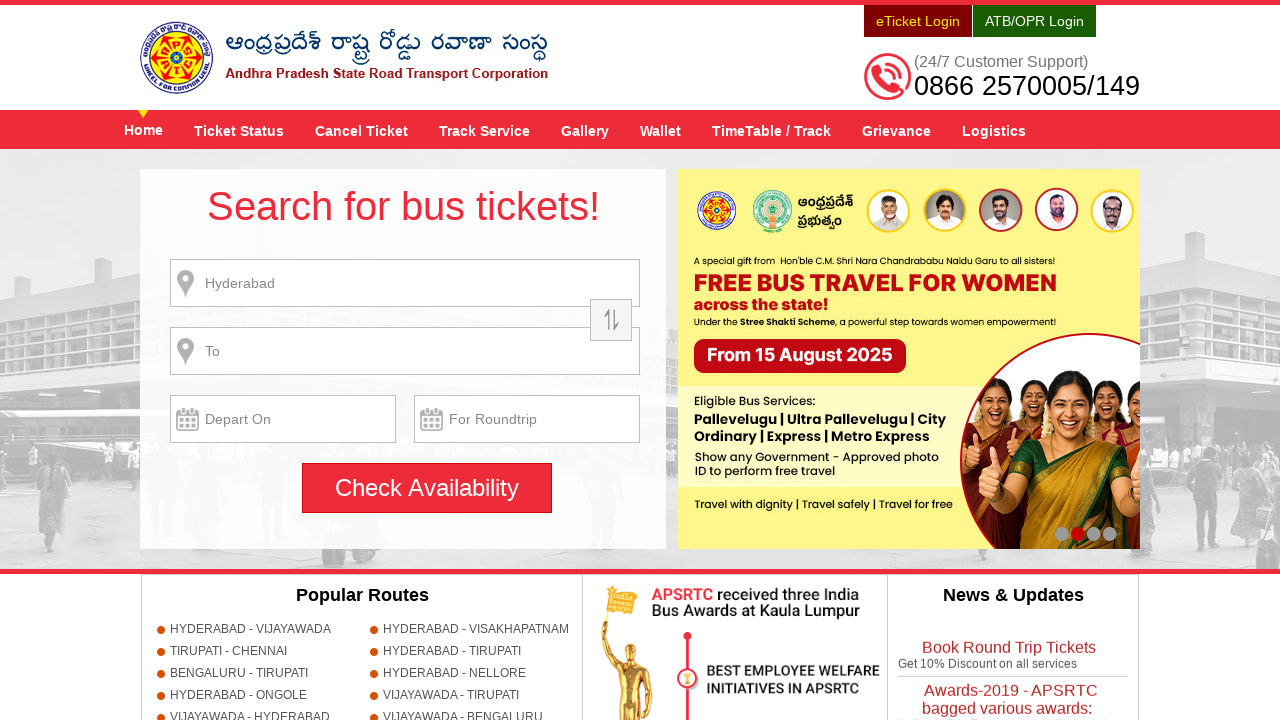

Pressed arrow down to select first suggestion from dropdown
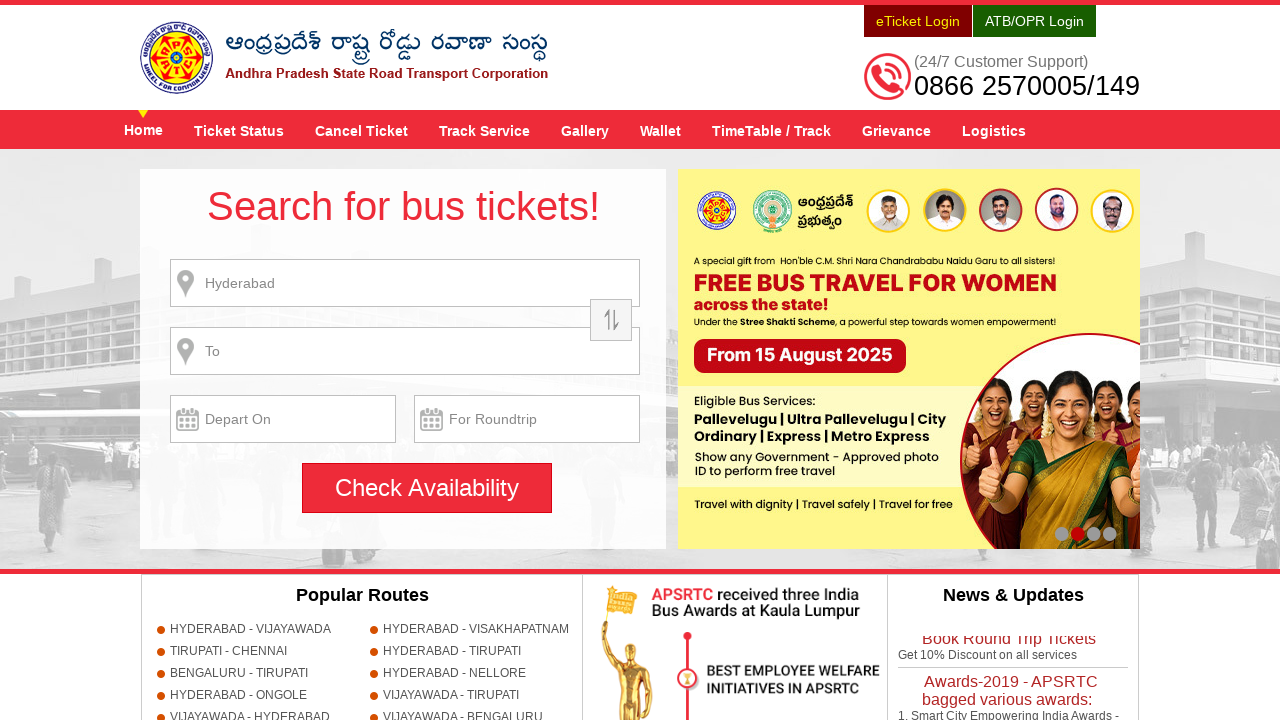

Brief wait after selecting suggestion
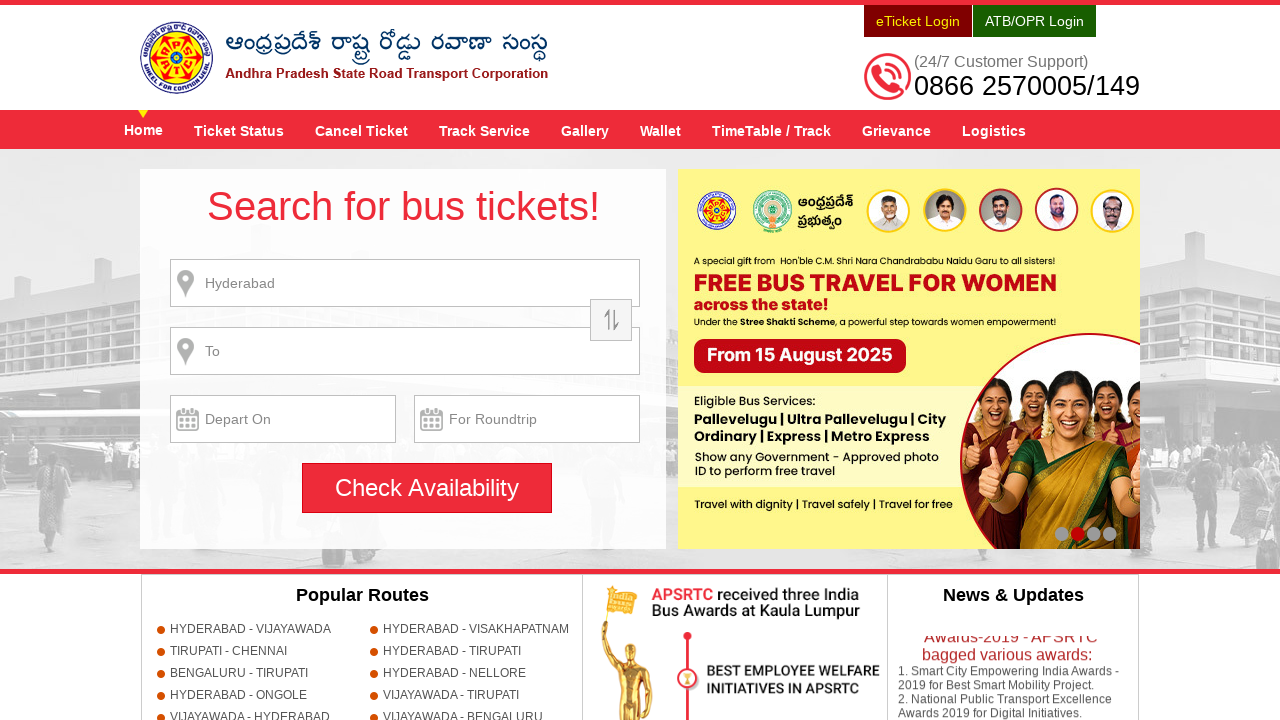

Pressed Enter to confirm autocomplete selection
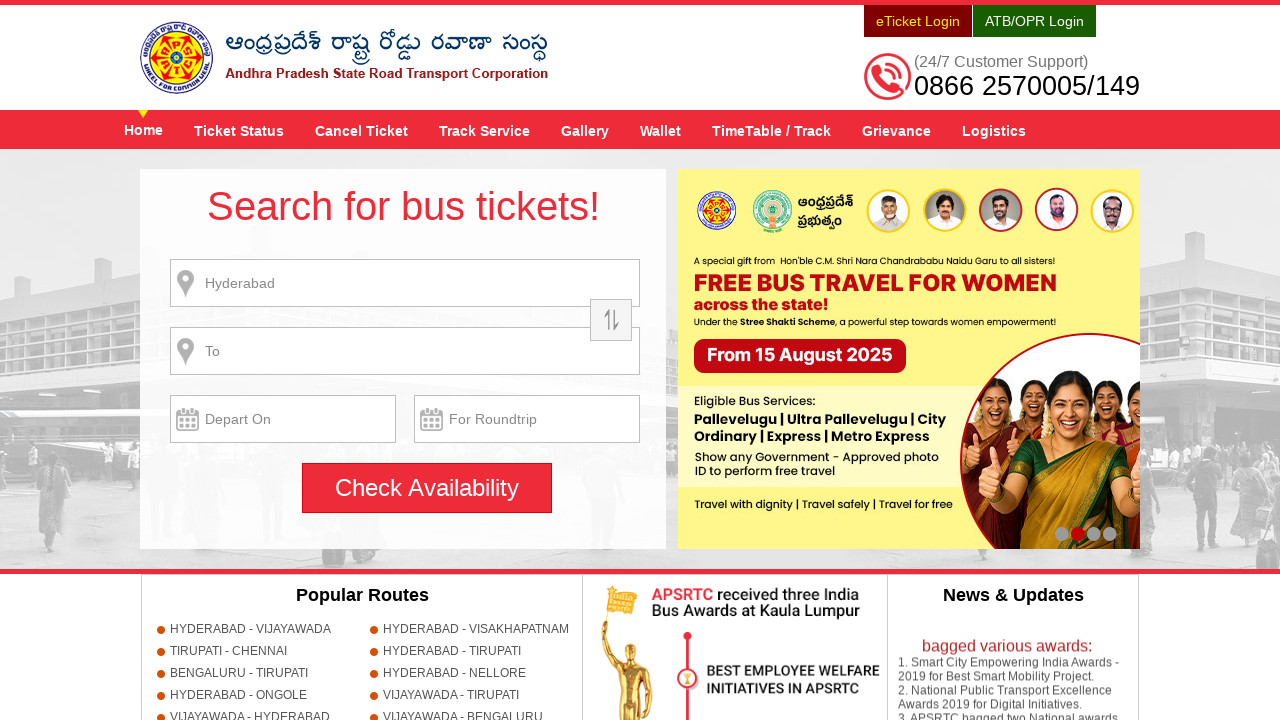

Waited for selection to be processed
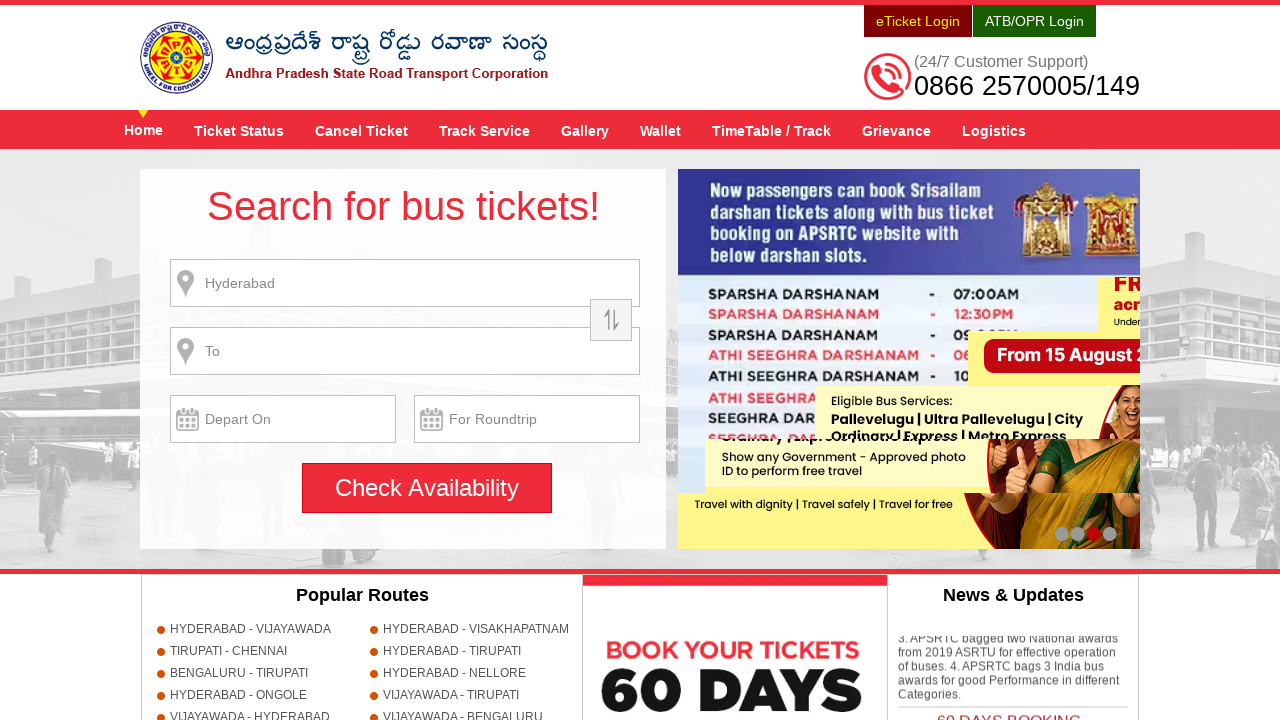

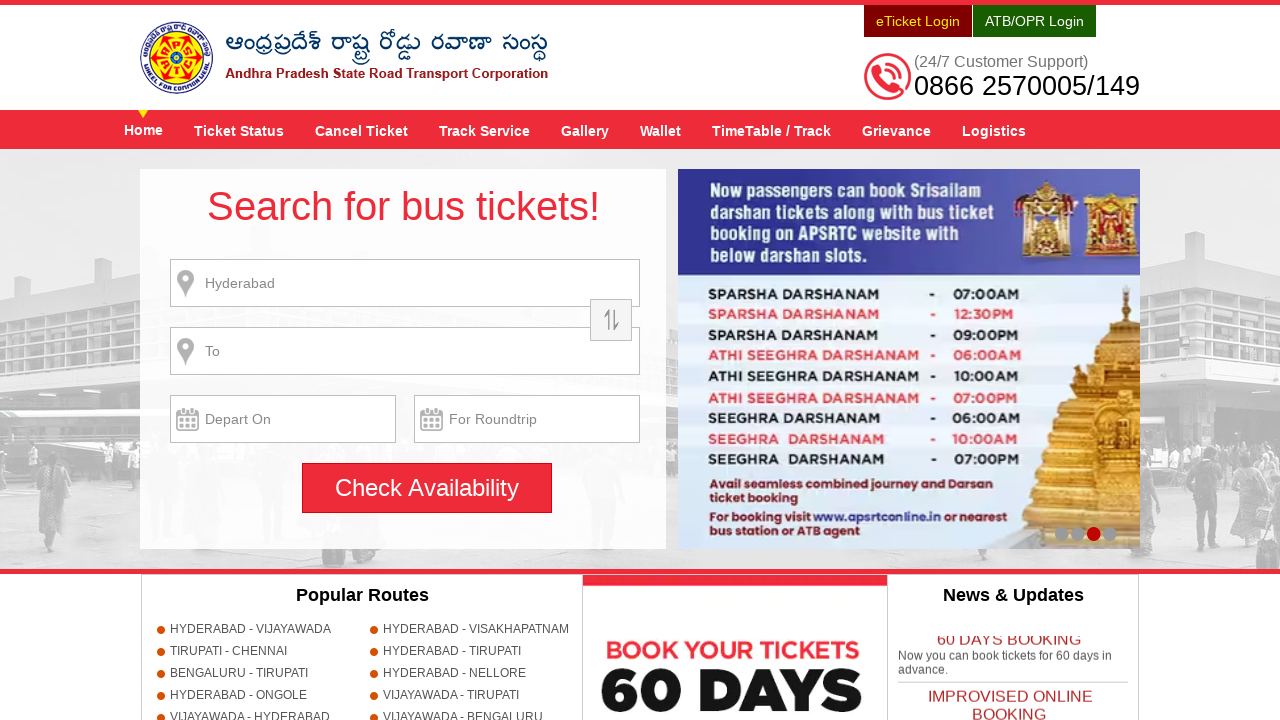